Tests interacting with Shadow DOM elements by accessing nested shadow roots and filling a pizza input field

Starting URL: https://selectorshub.com/xpath-practice-page/

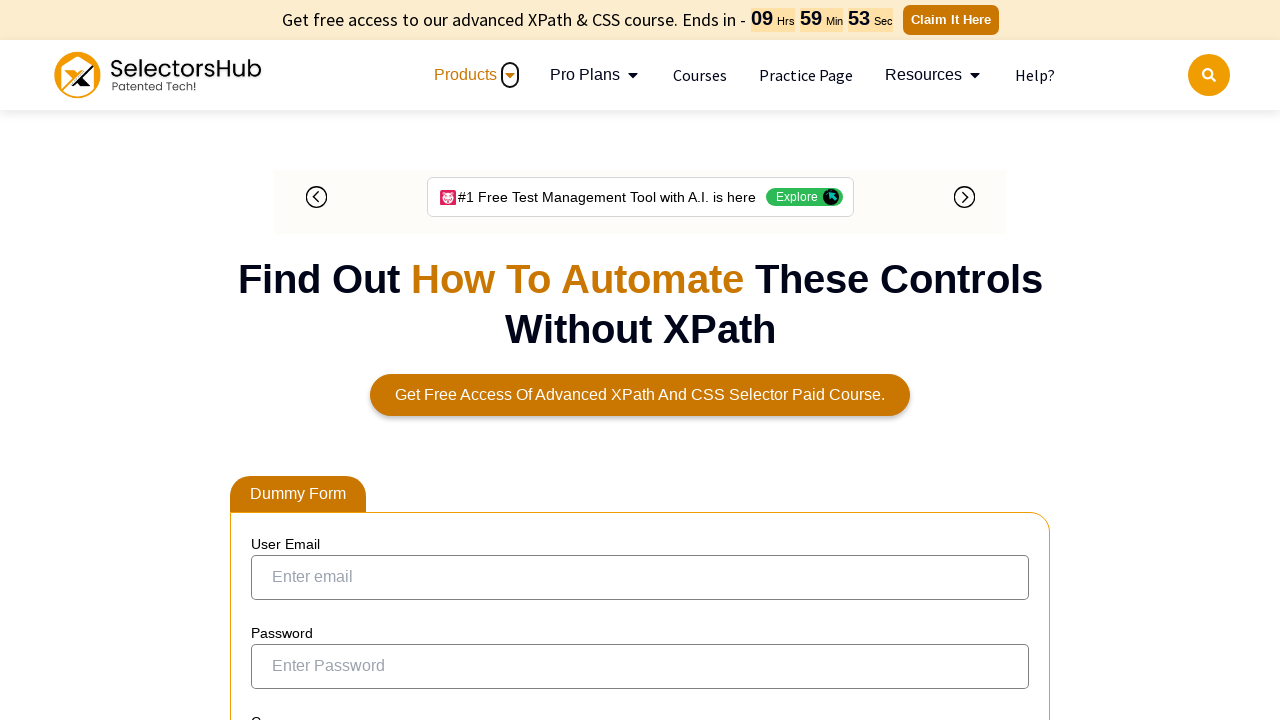

Scrolled to div element with id 'userName'
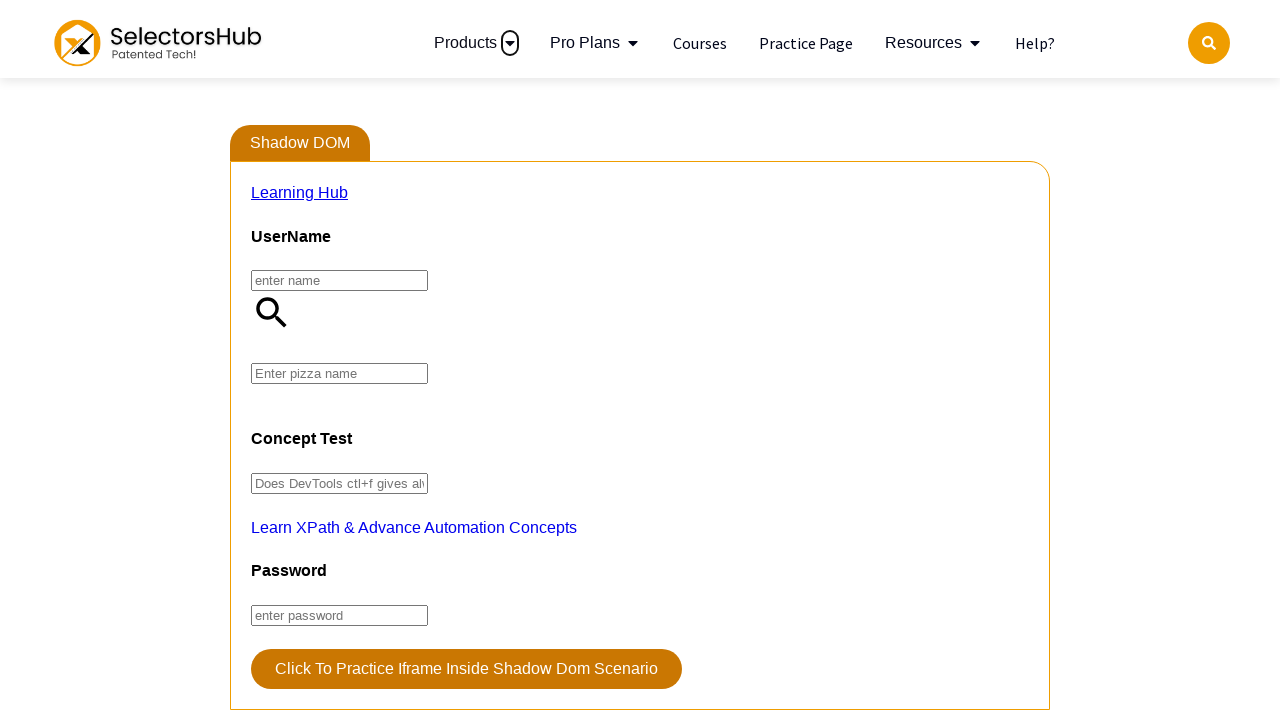

Accessed nested shadow roots and filled pizza input field with 'farmhouse'
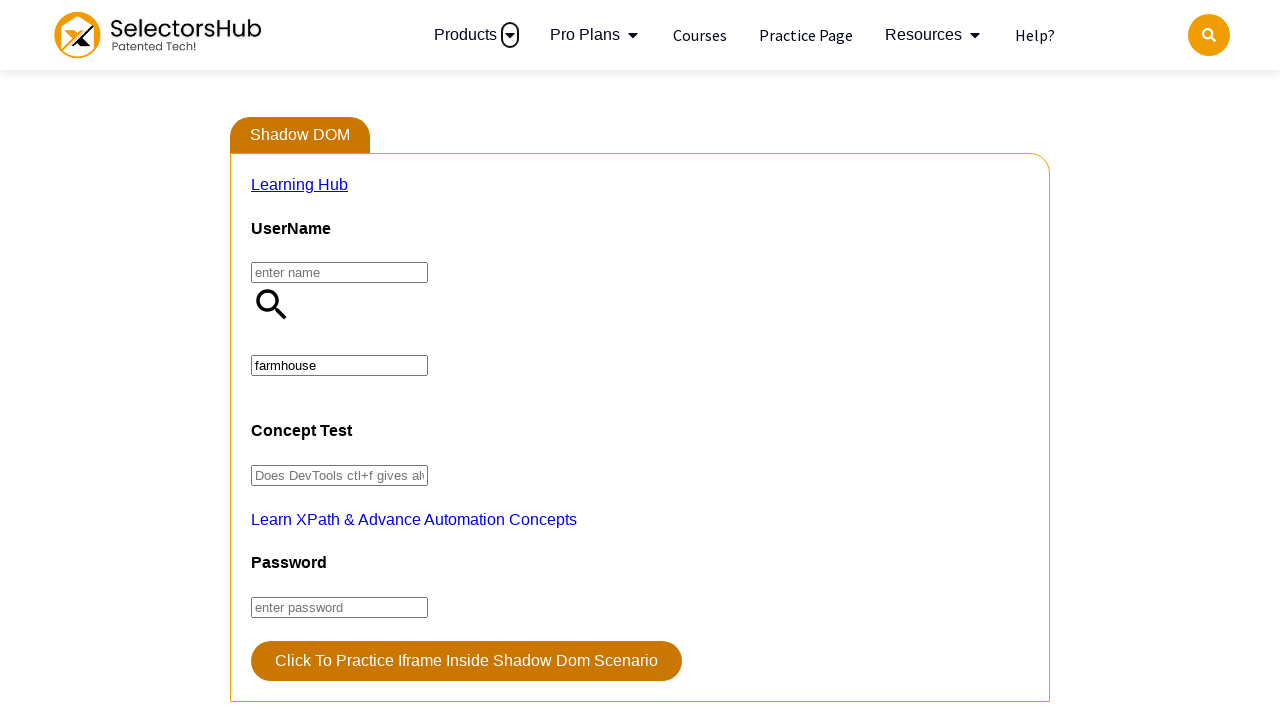

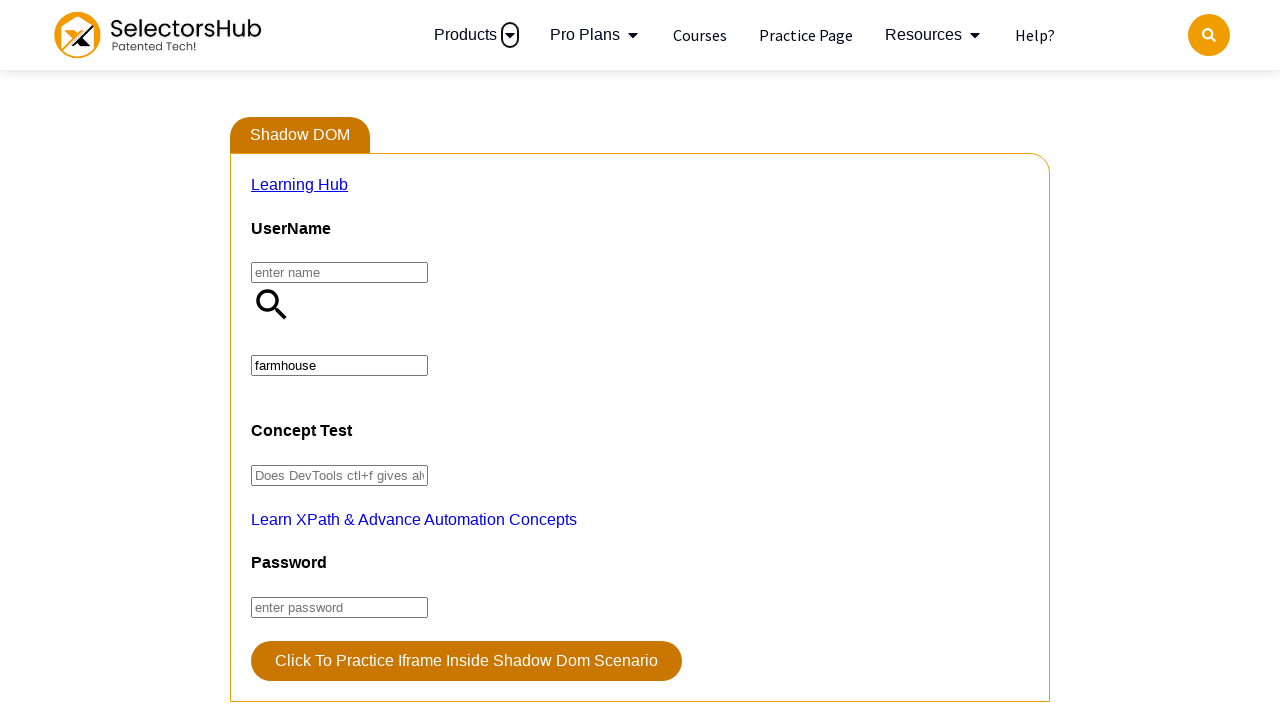